Tests browser window size control by setting specific dimensions

Starting URL: http://m.baidu.com

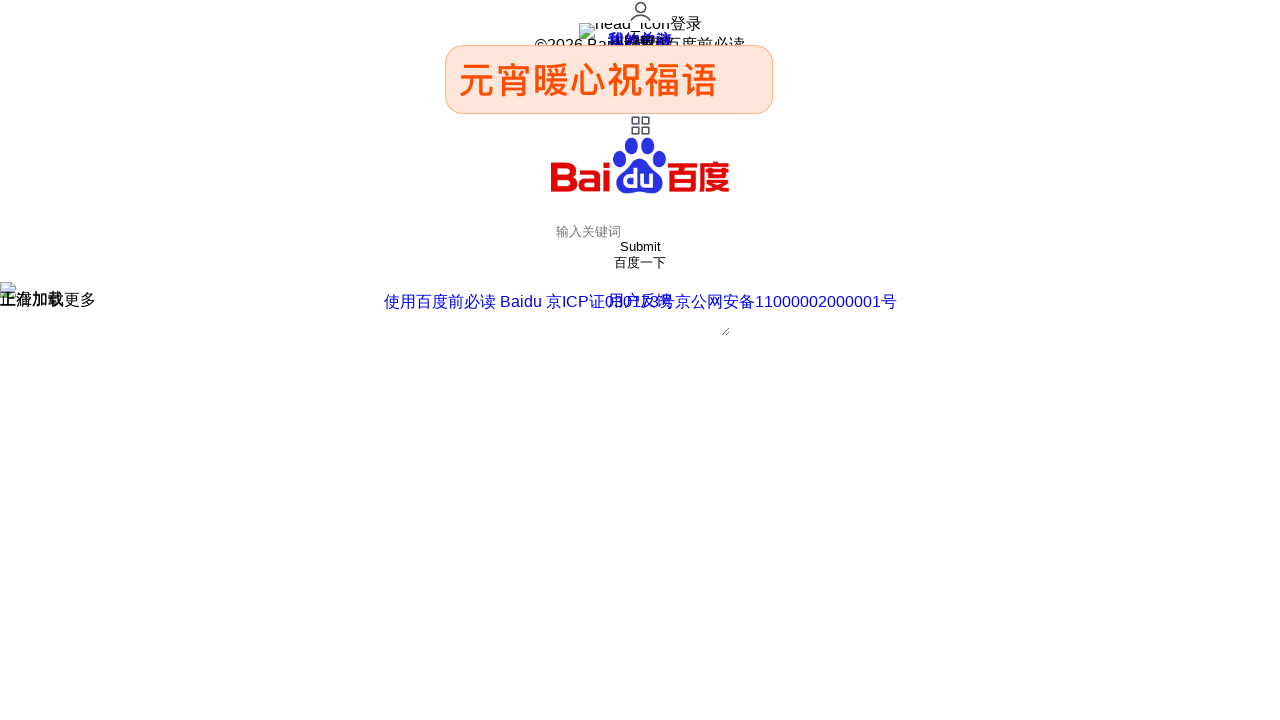

Set viewport size to 480x800 pixels for mobile testing
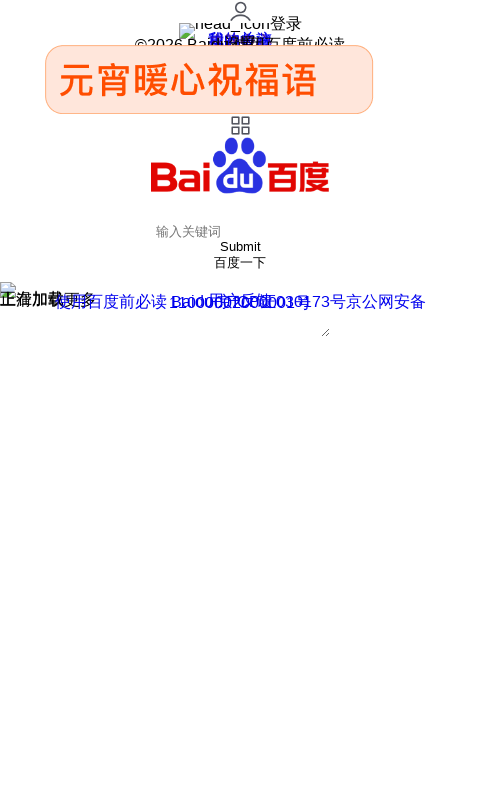

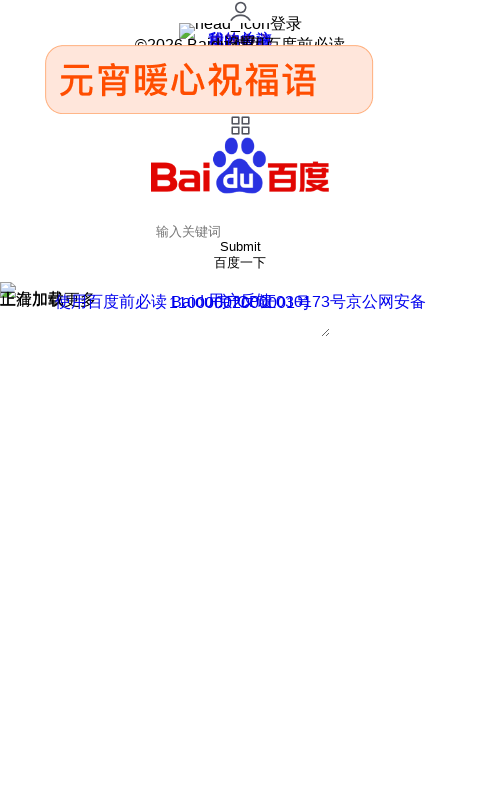